Tests various types of JavaScript alerts including simple alerts, confirmation dialogs, and prompt dialogs by interacting with them and handling their different responses

Starting URL: https://leafground.com/alert.xhtml

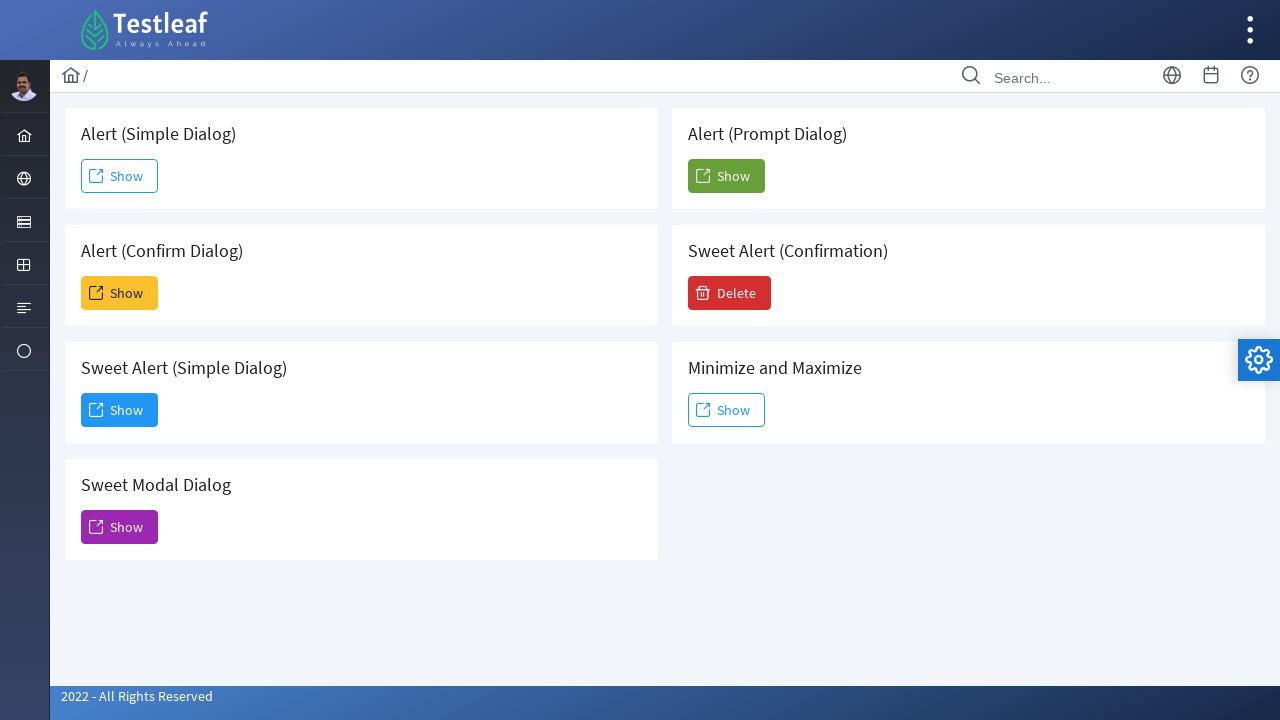

Clicked button to trigger simple alert at (120, 176) on xpath=//span[@class='ui-button-text ui-c']
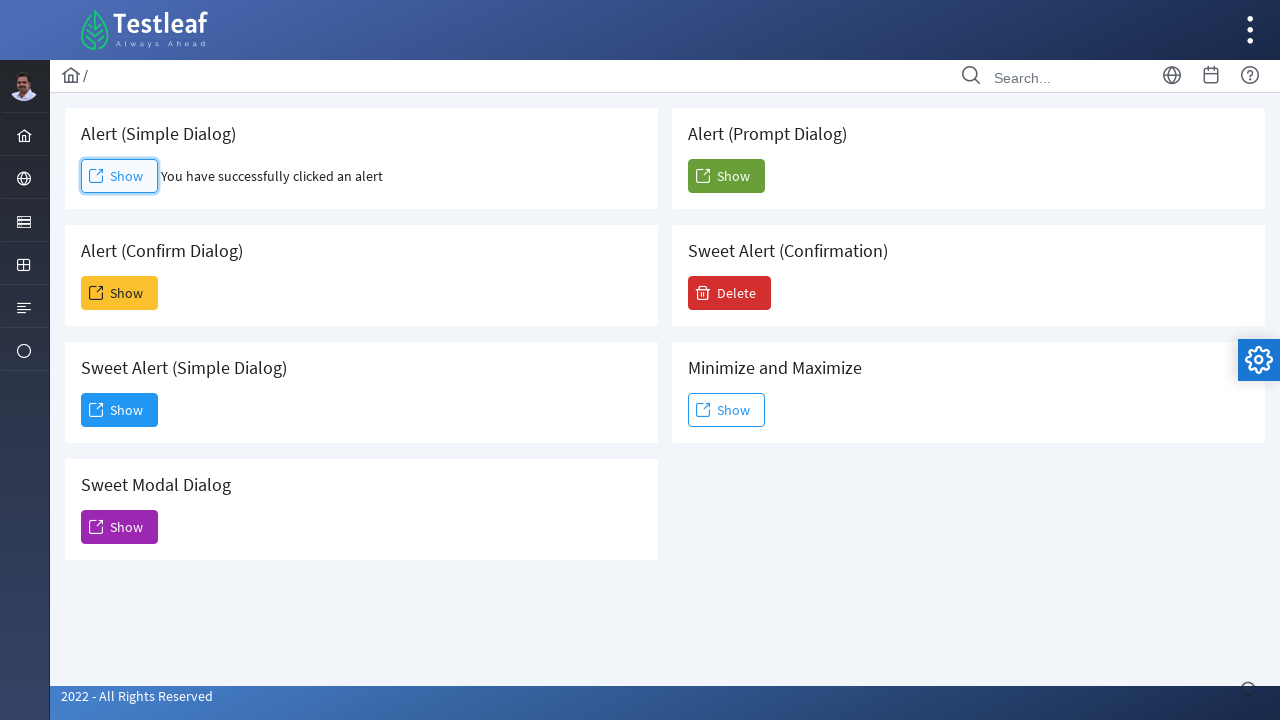

Accepted simple alert dialog
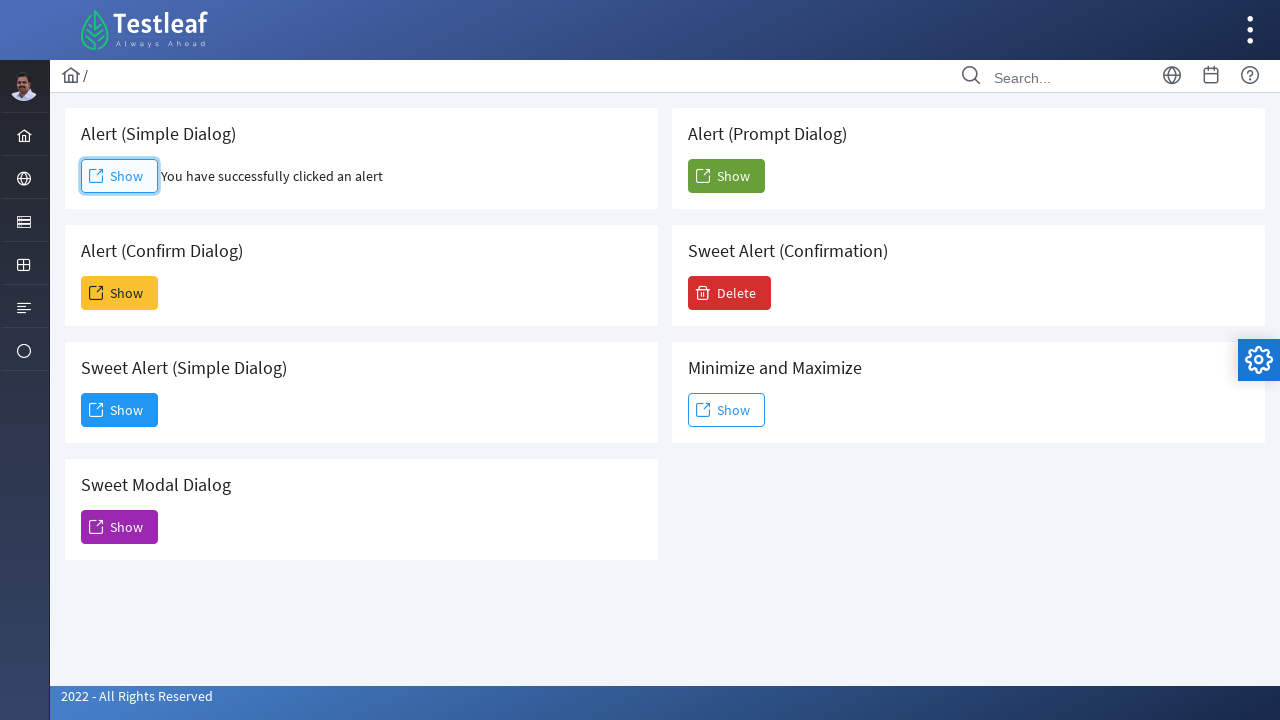

Clicked button to trigger confirmation dialog at (120, 293) on xpath=(//span[@class='ui-button-text ui-c'])[2]
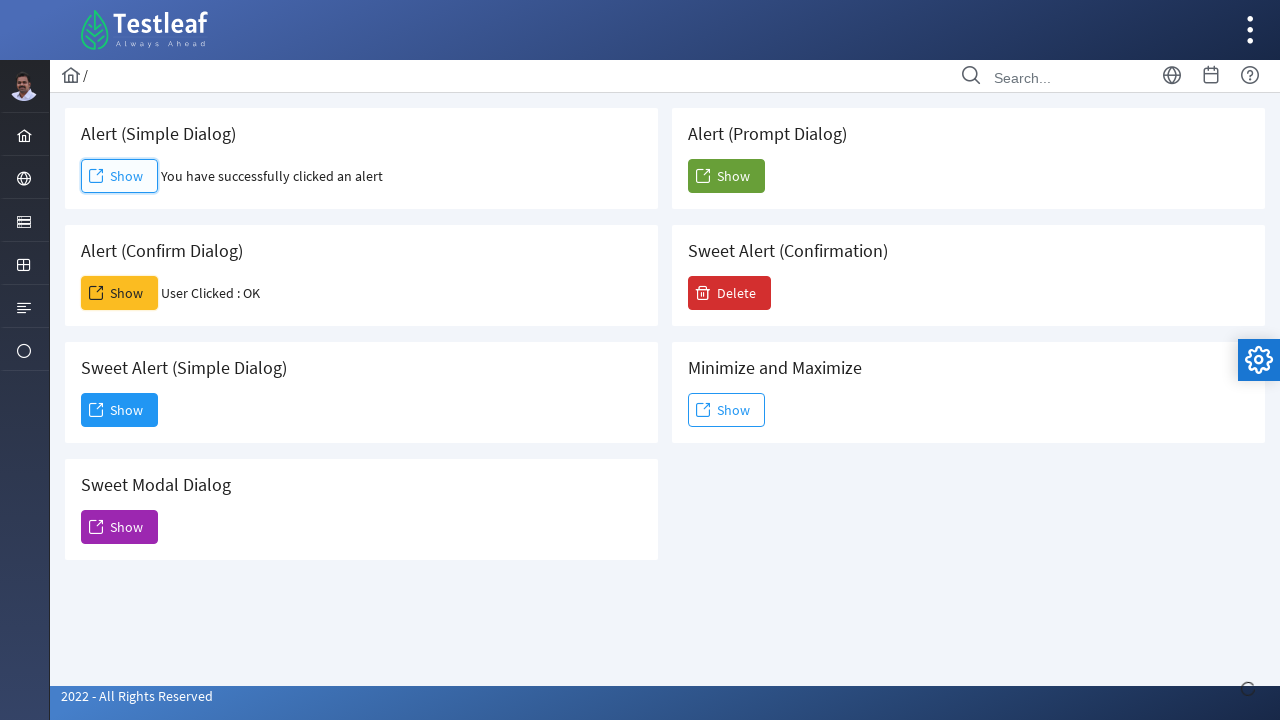

Dismissed confirmation dialog
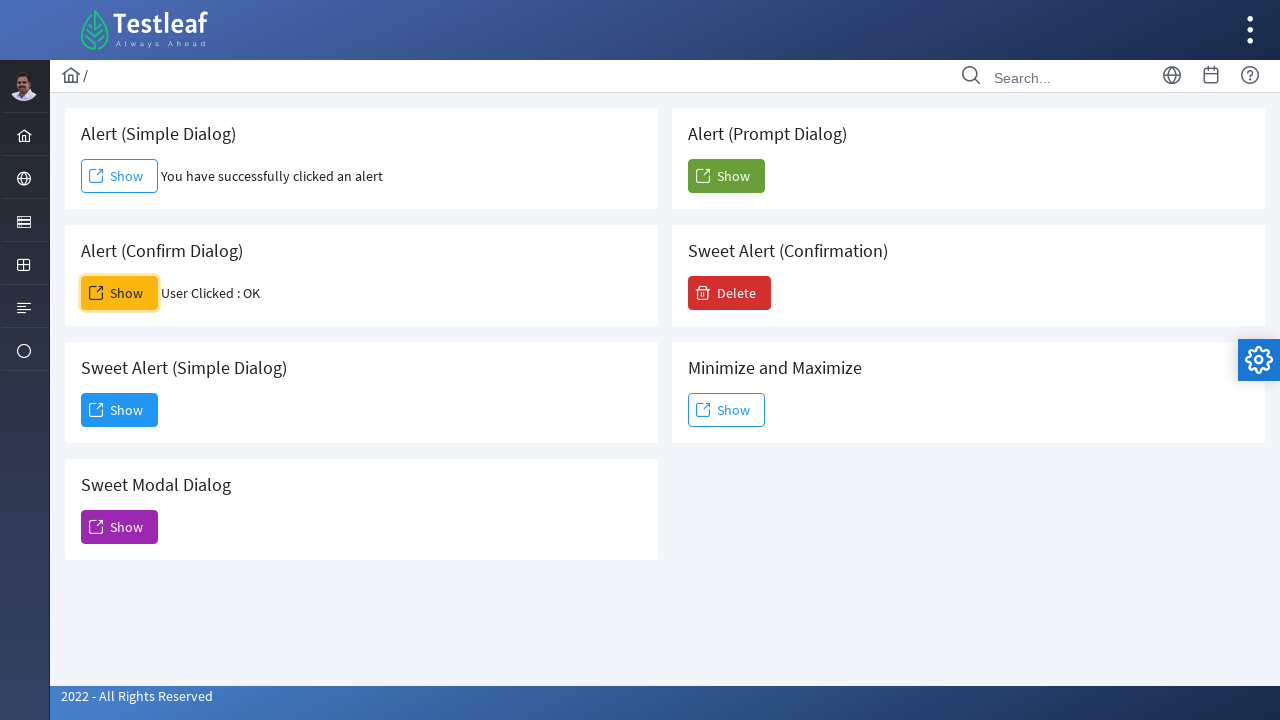

Clicked button to trigger prompt dialog at (726, 176) on xpath=//h5[contains(text(),'Prompt Dialog')]/following-sibling::button
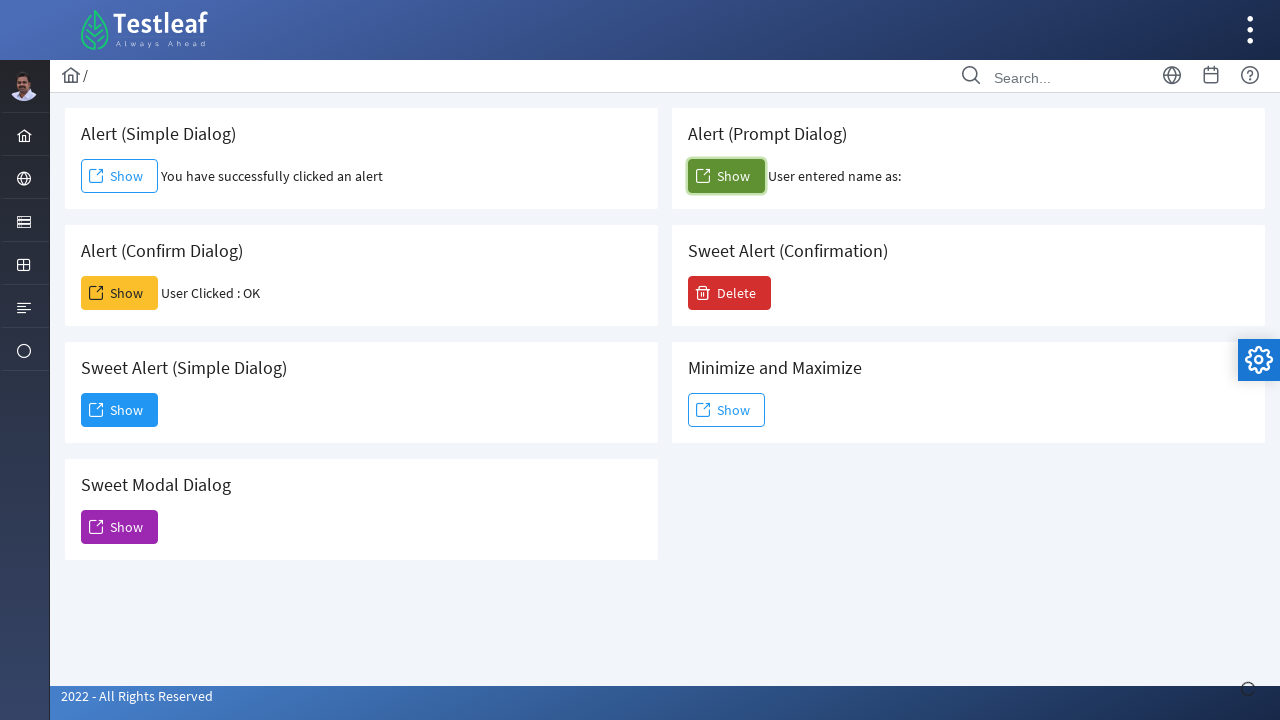

Entered 'Bhuvanesh' in prompt dialog and accepted
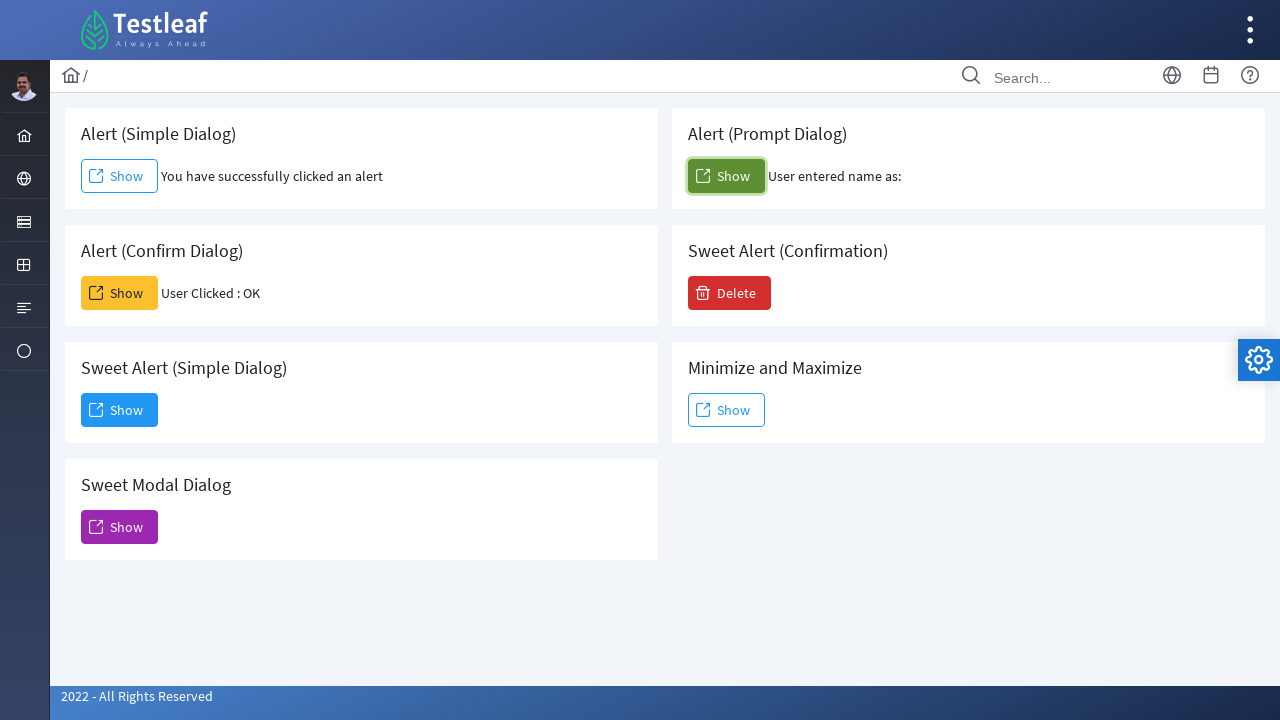

Verified result text is displayed
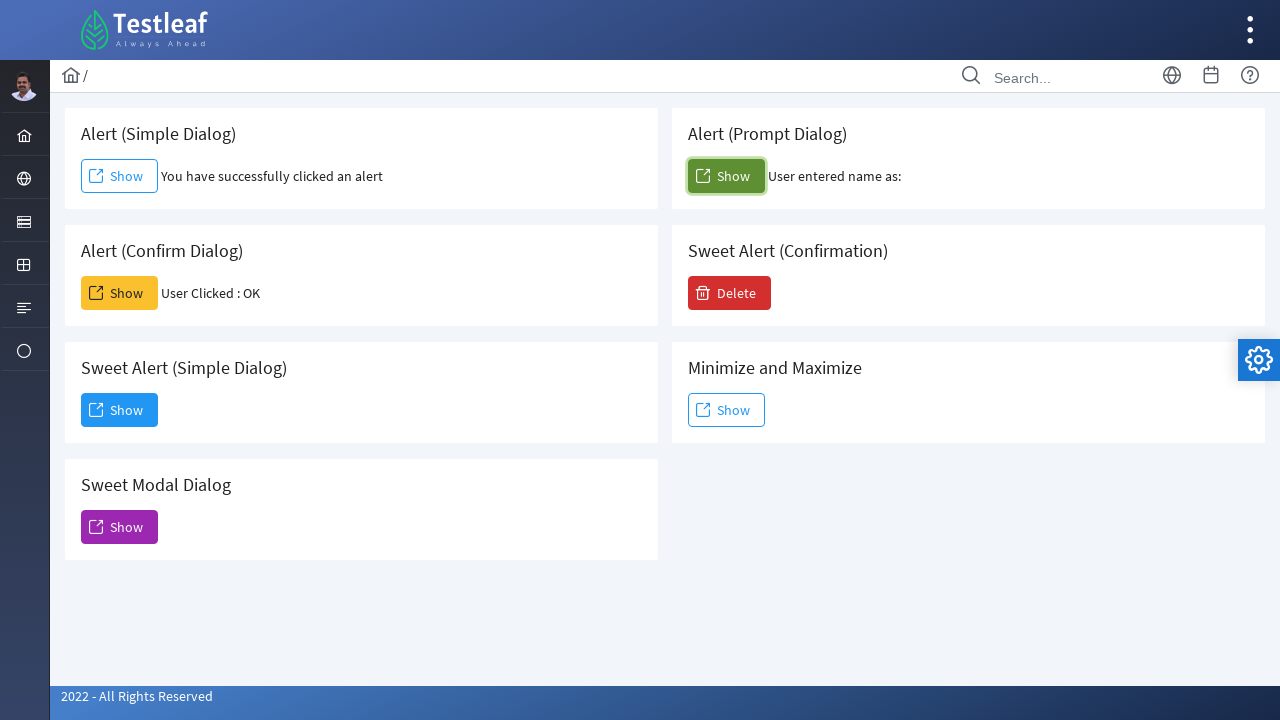

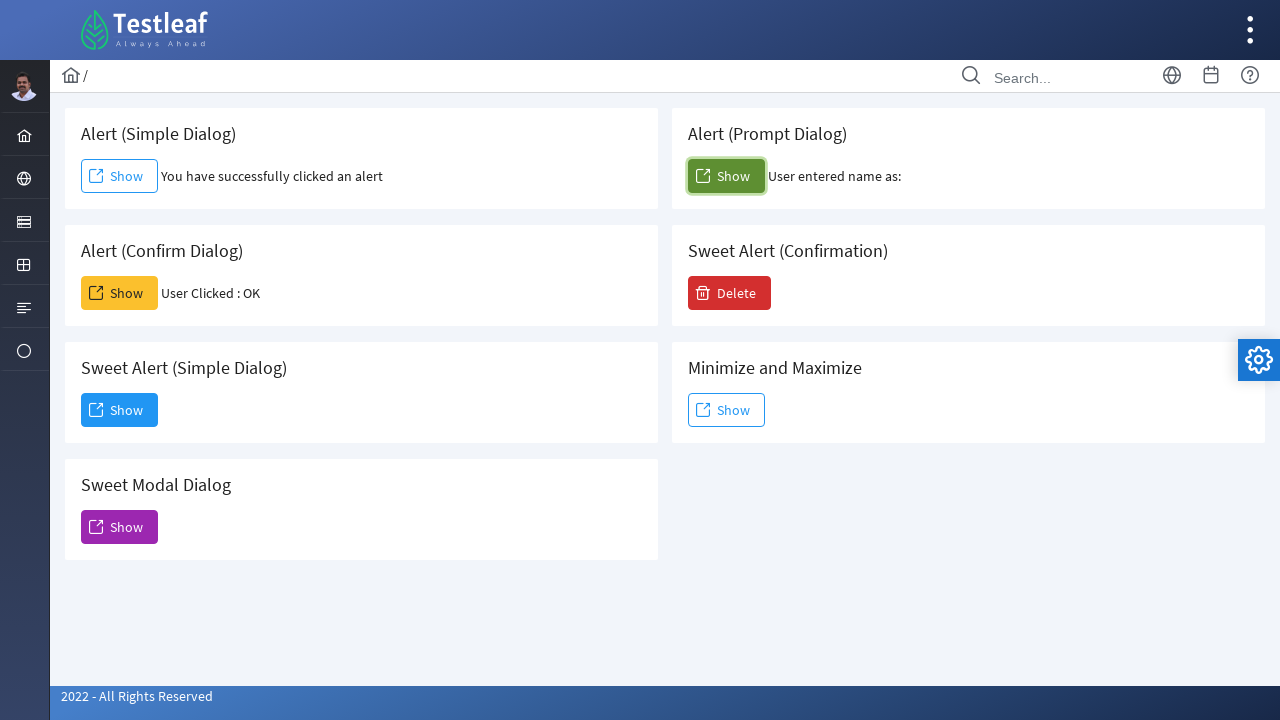